Tests window handling by clicking a link that opens a new tab, switching to that tab, and verifying the new window's title is "New Window"

Starting URL: https://the-internet.herokuapp.com/windows

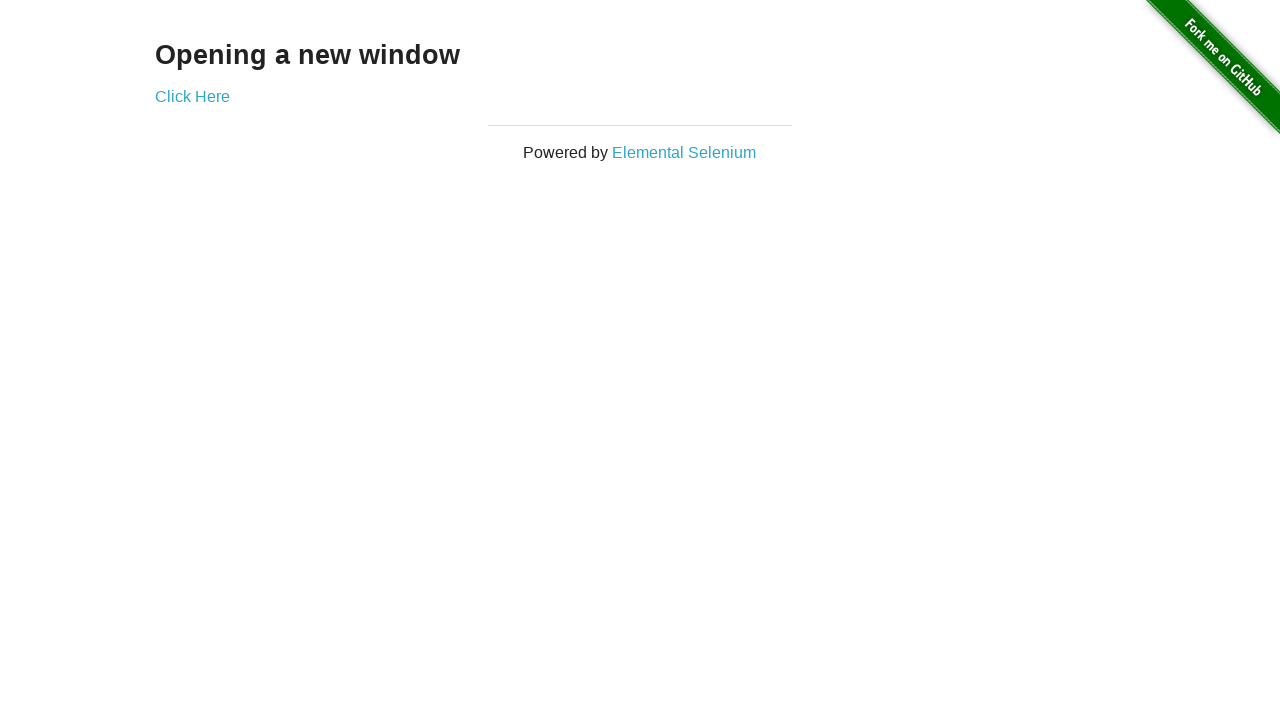

Navigated to https://the-internet.herokuapp.com/windows
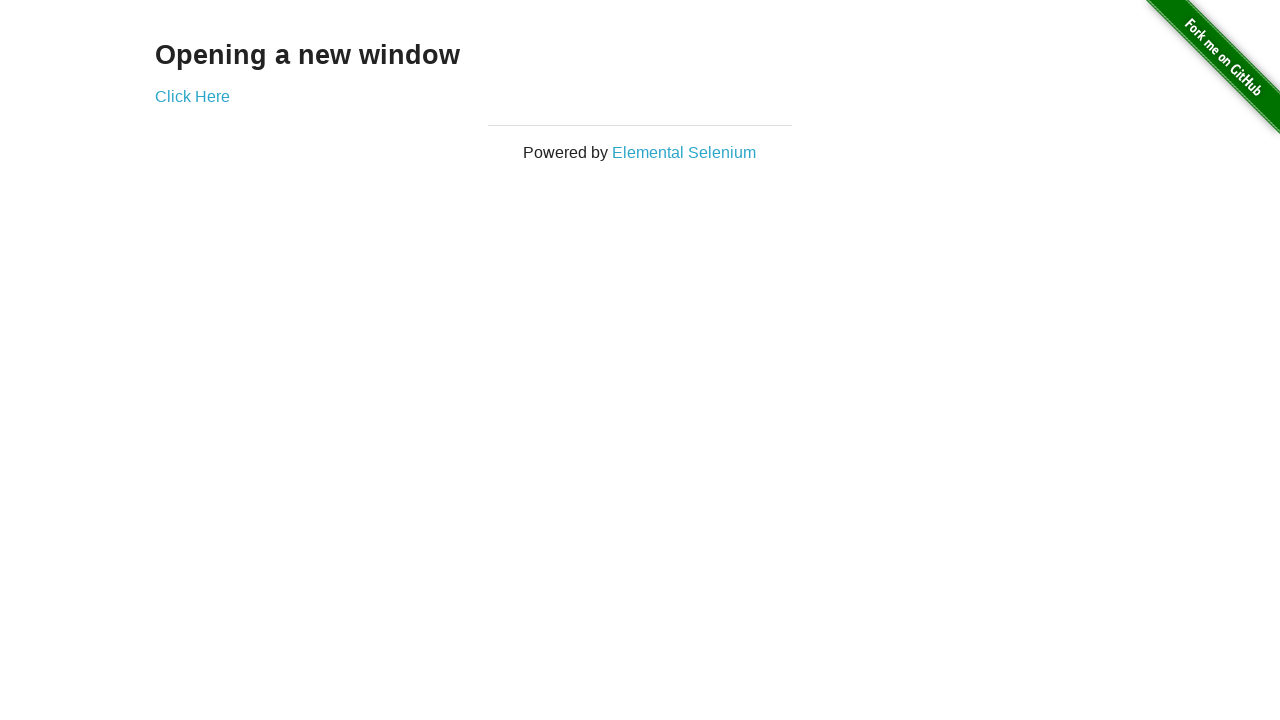

Clicked 'Click Here' link to open new tab at (192, 96) on xpath=//*[text()='Click Here']
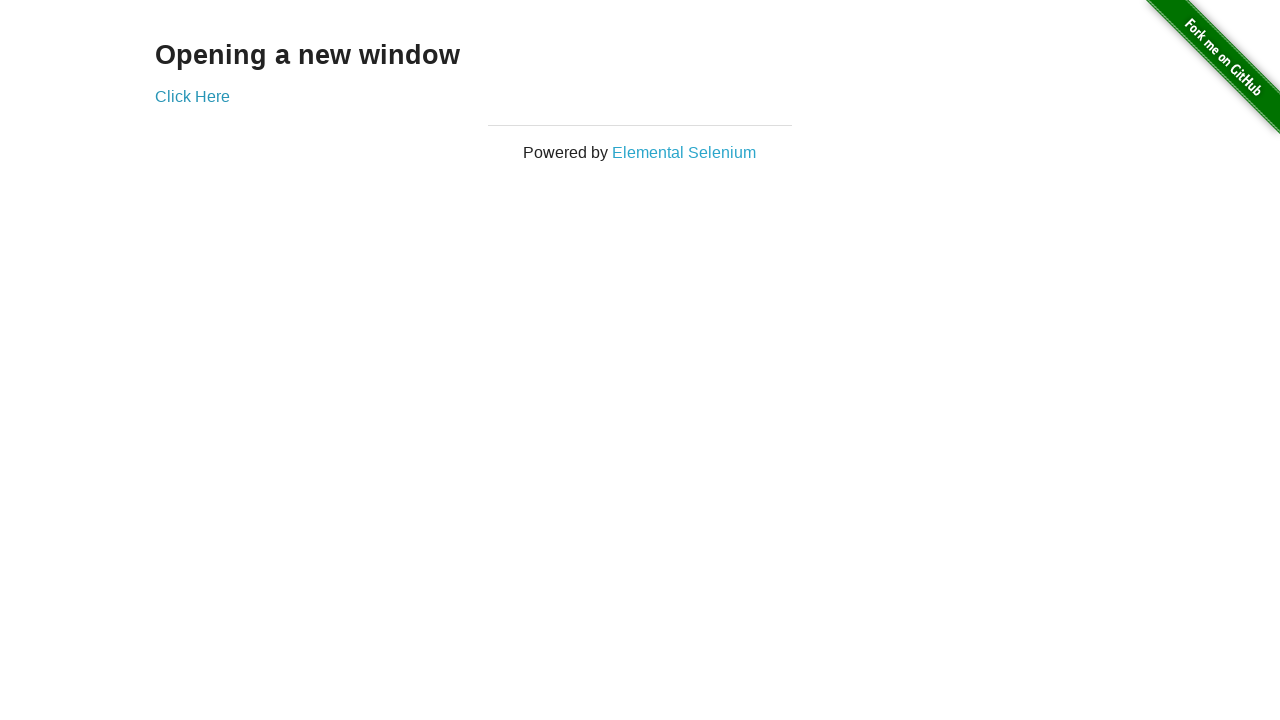

Retrieved new tab/page object
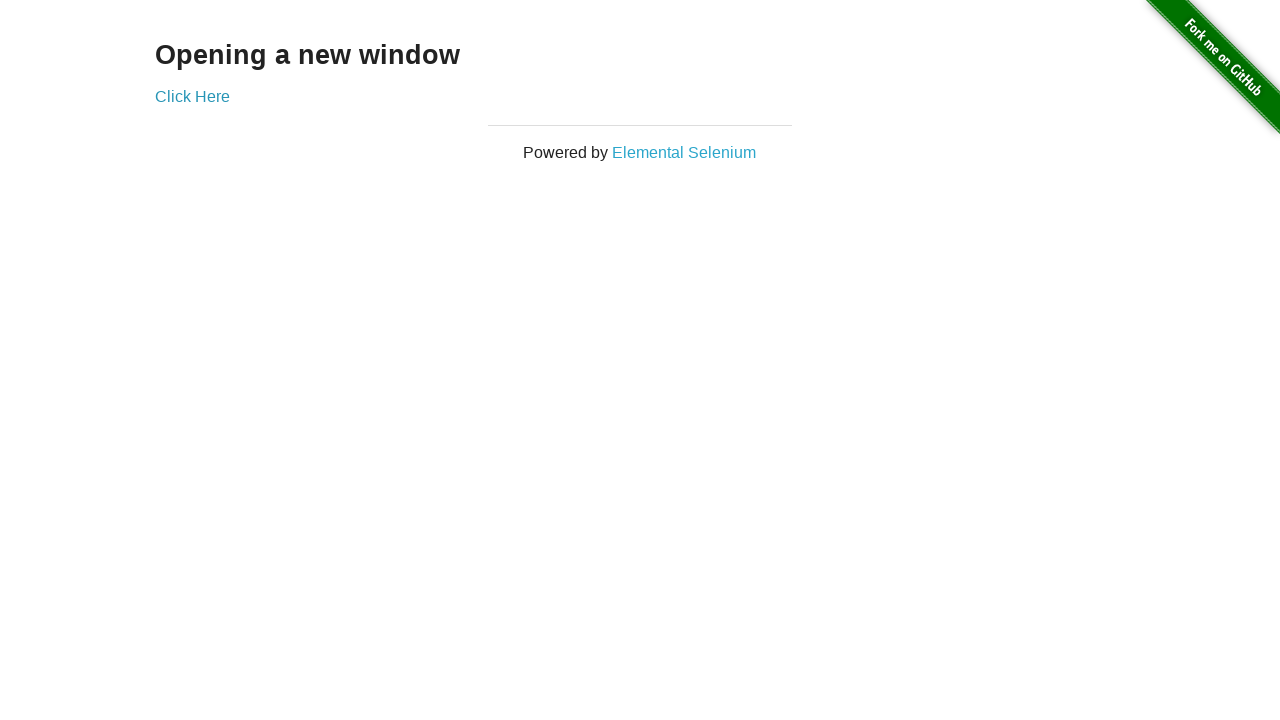

New page loaded completely
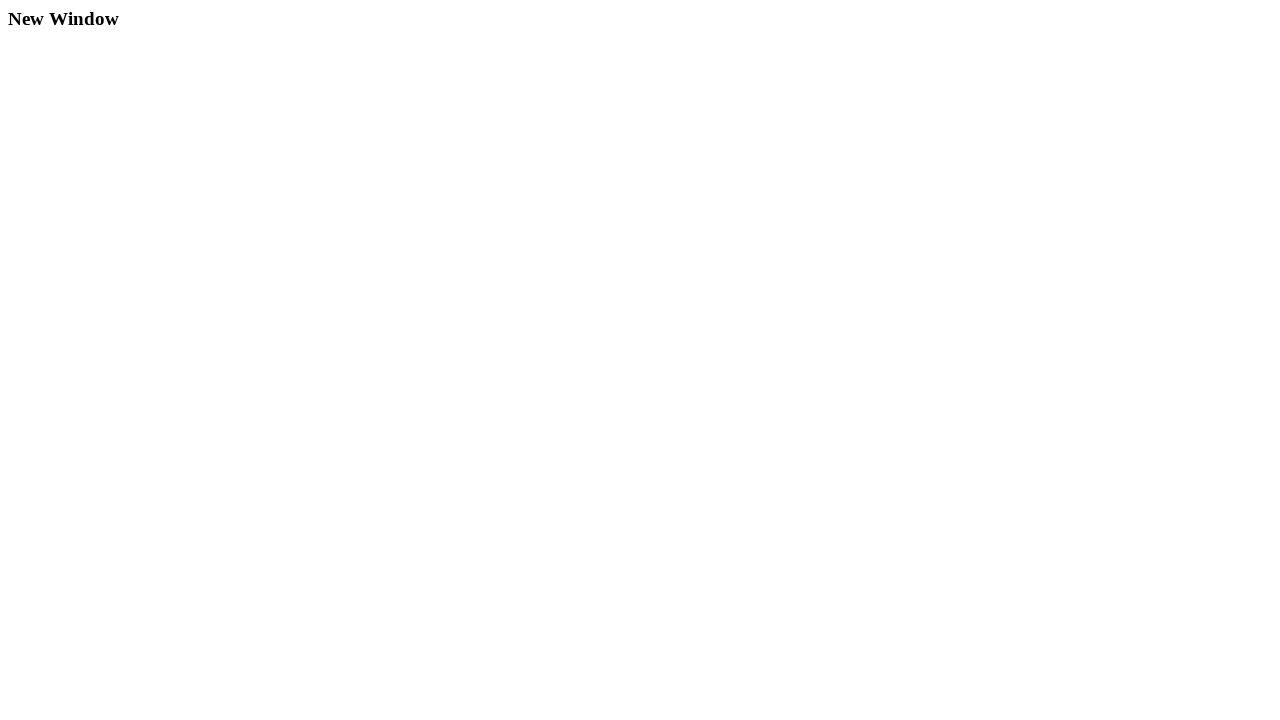

Verified new window title is 'New Window'
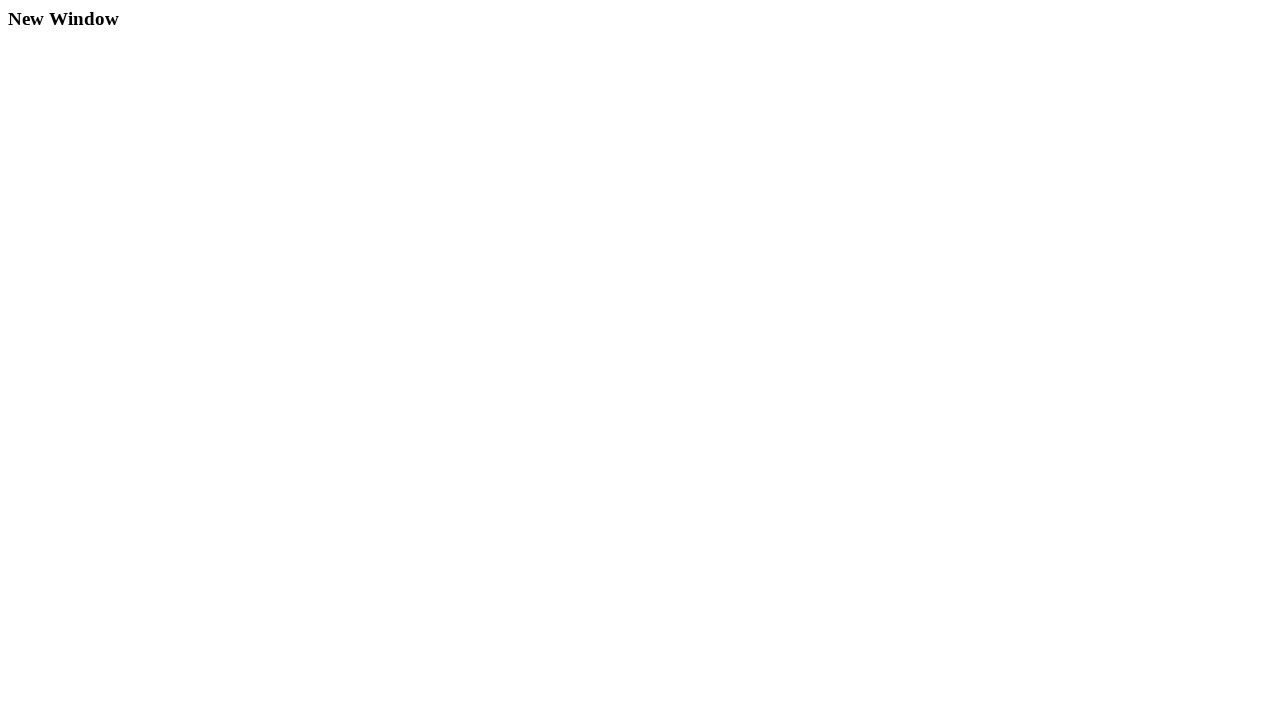

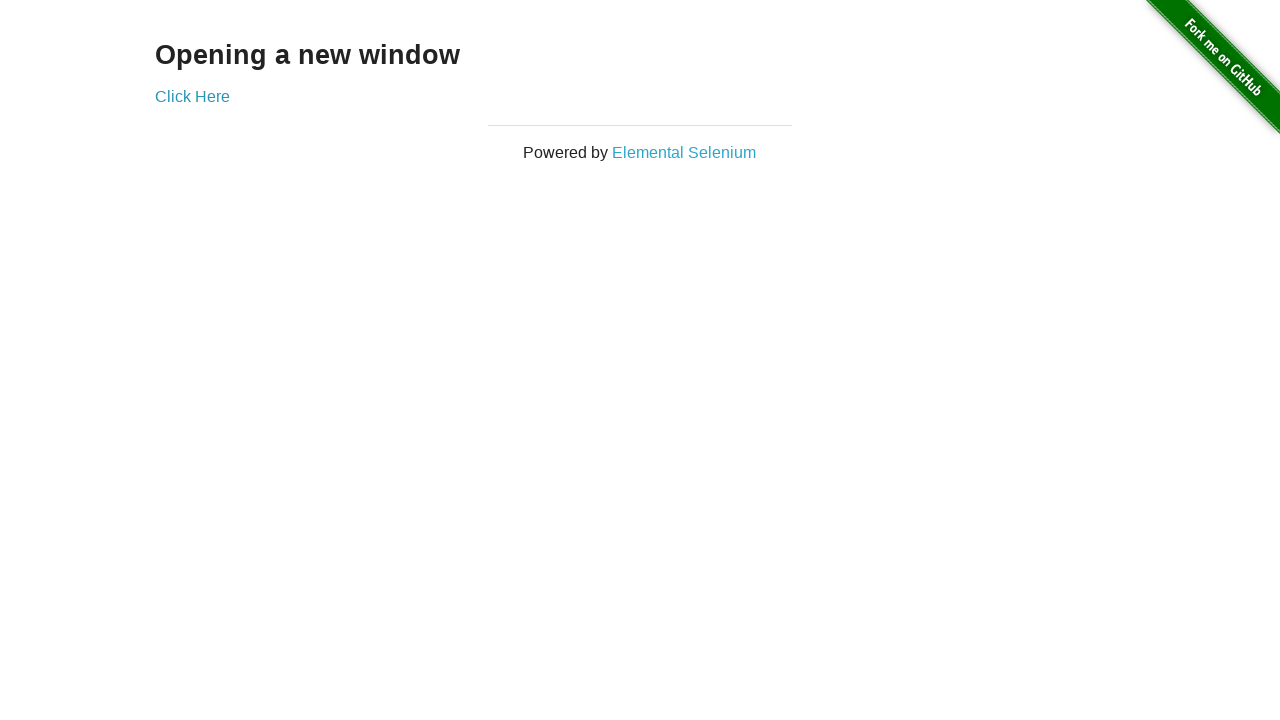